Tests CTA checkout buttons across Individual, Business, and Student tabs by clicking each button and verifying navigation to checkout or modal display.

Starting URL: https://www.adobe.com/uk/creativecloud/plans.html

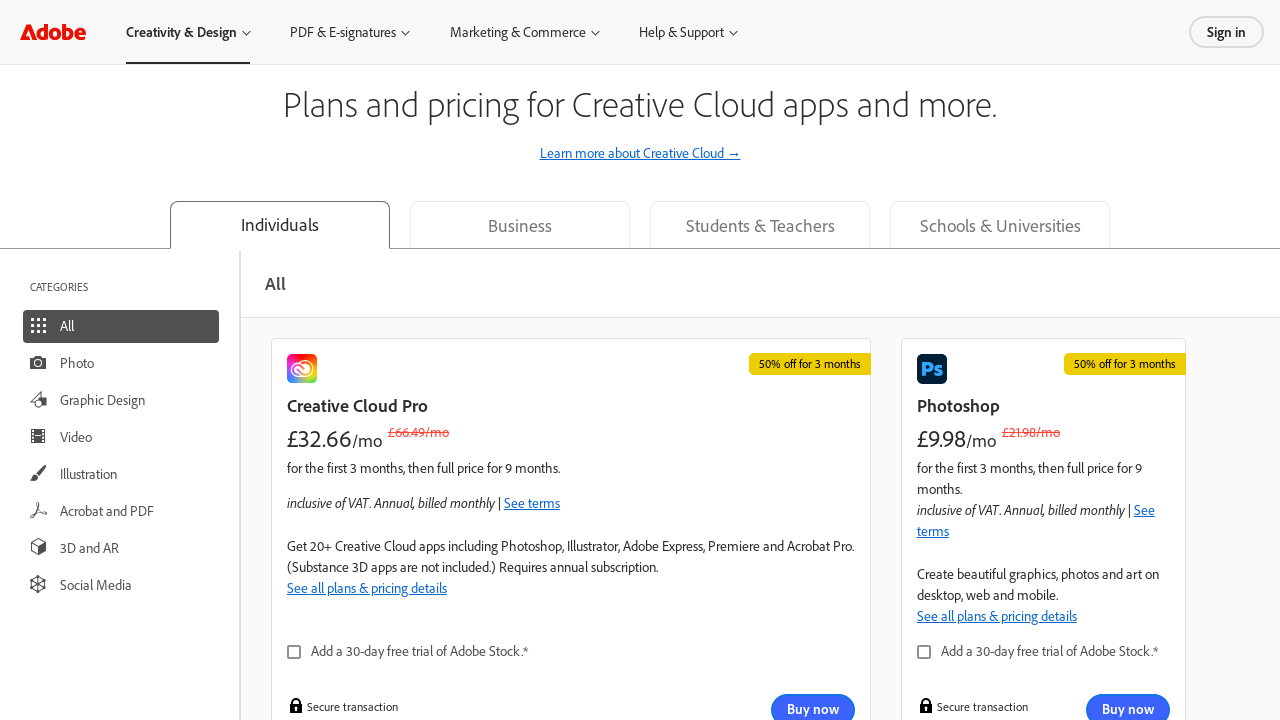

Scrolled to top of page for Individuals tab
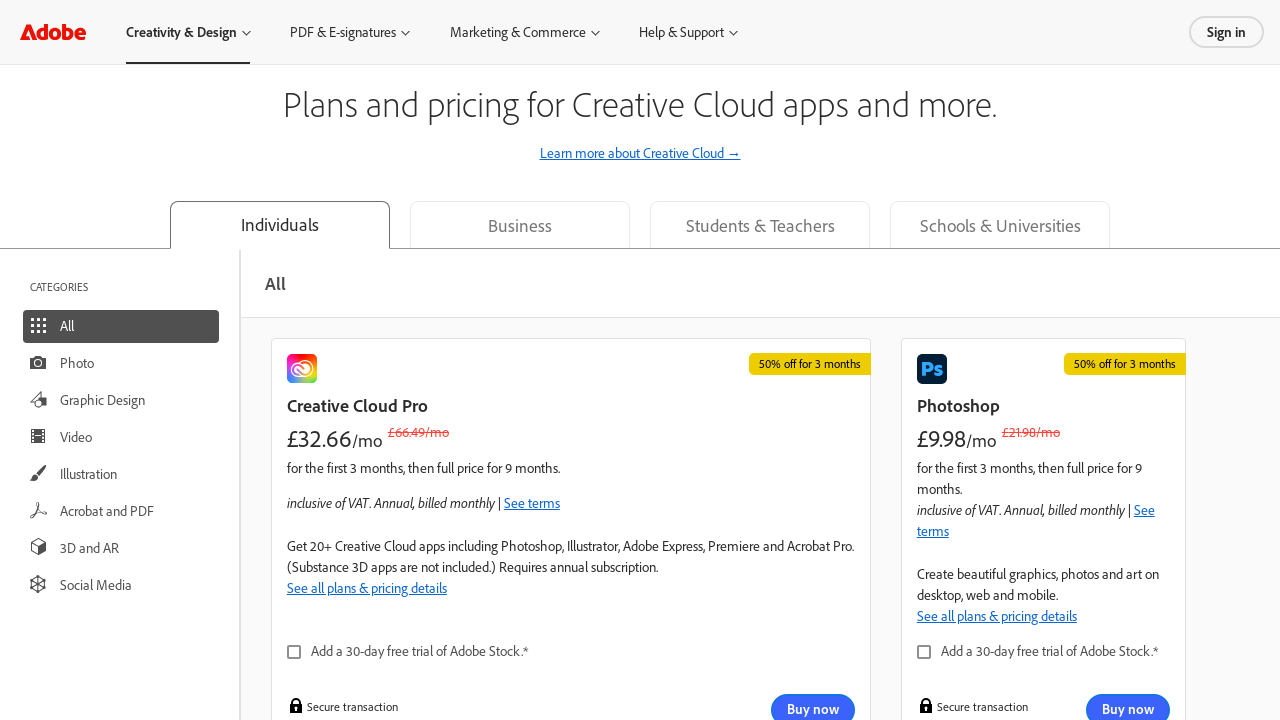

Waited 1 second for page to stabilize
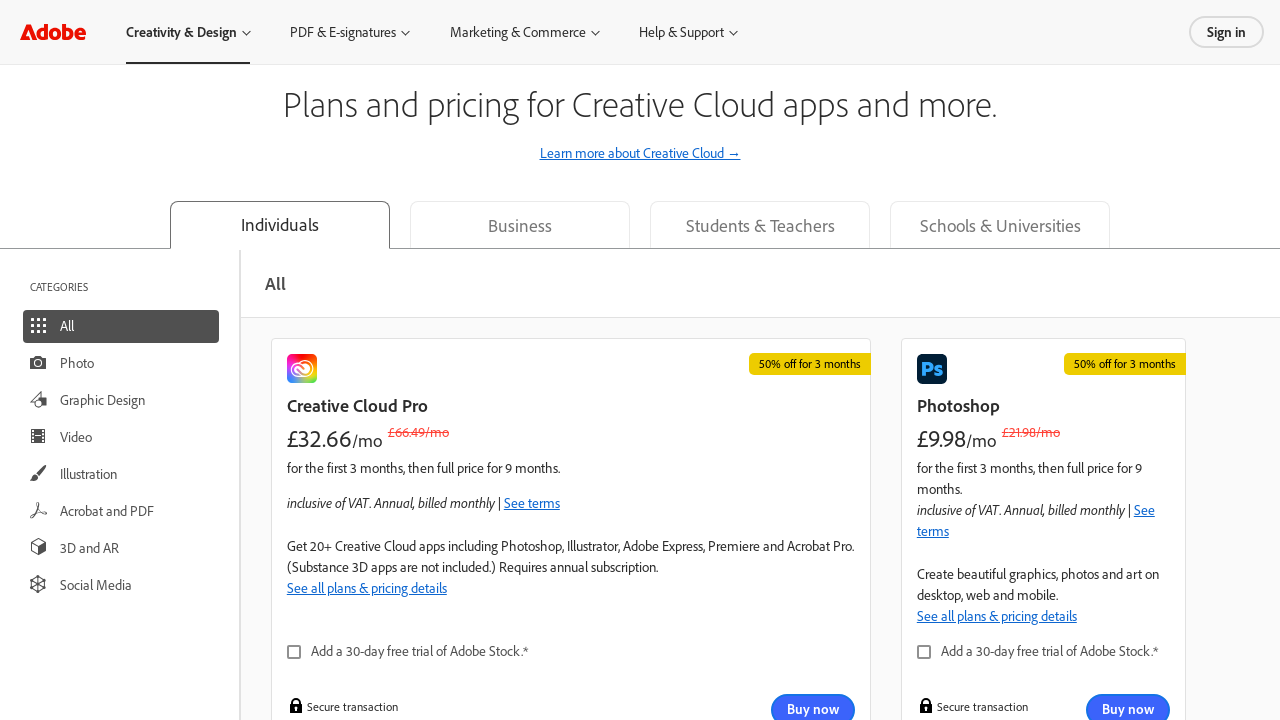

Clicked Individuals tab at (280, 225) on div[data-query-value="individual"]
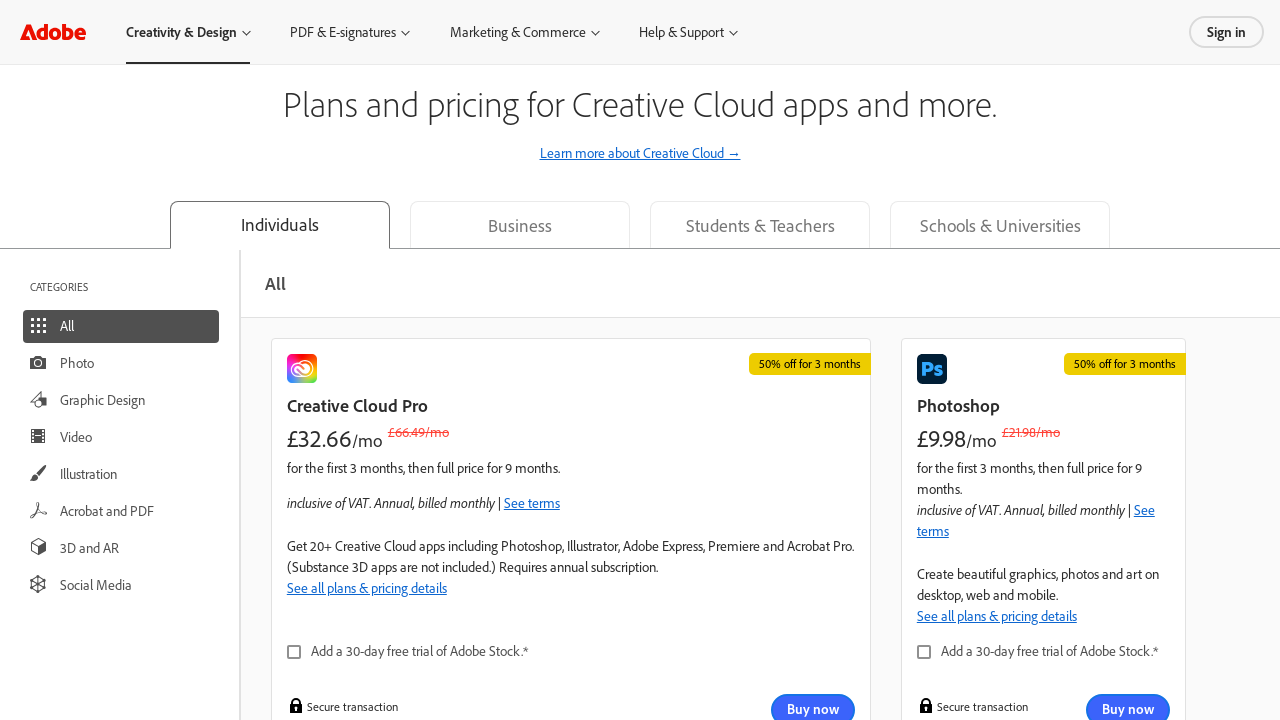

Waited 3 seconds for Individuals tab content to load
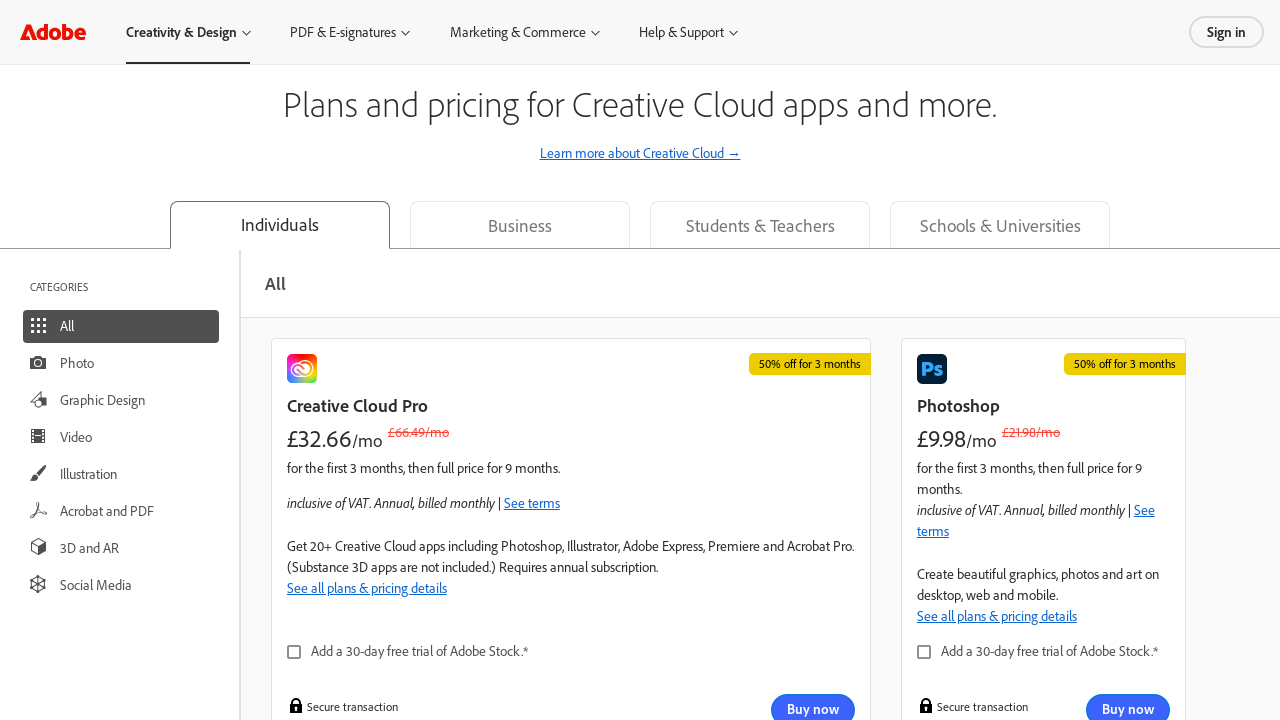

Retrieved 0 visible CTA buttons from Individuals tab
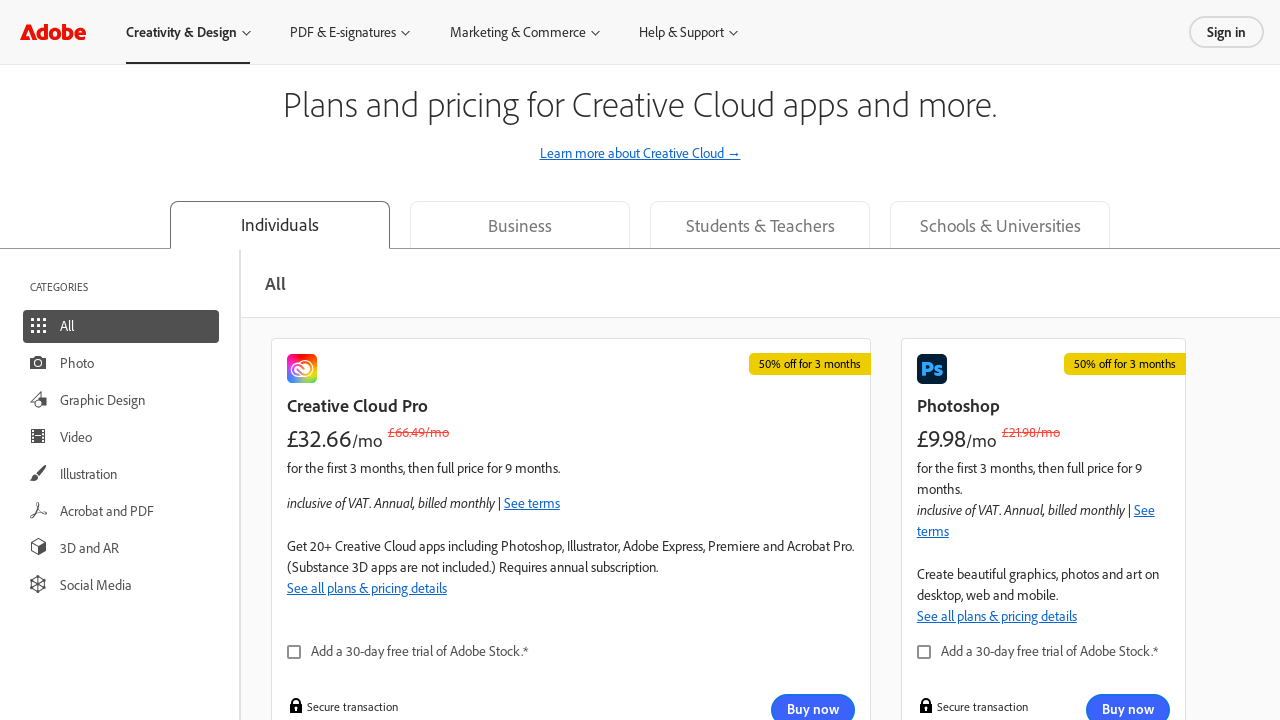

Scrolled to top of page for Business tab
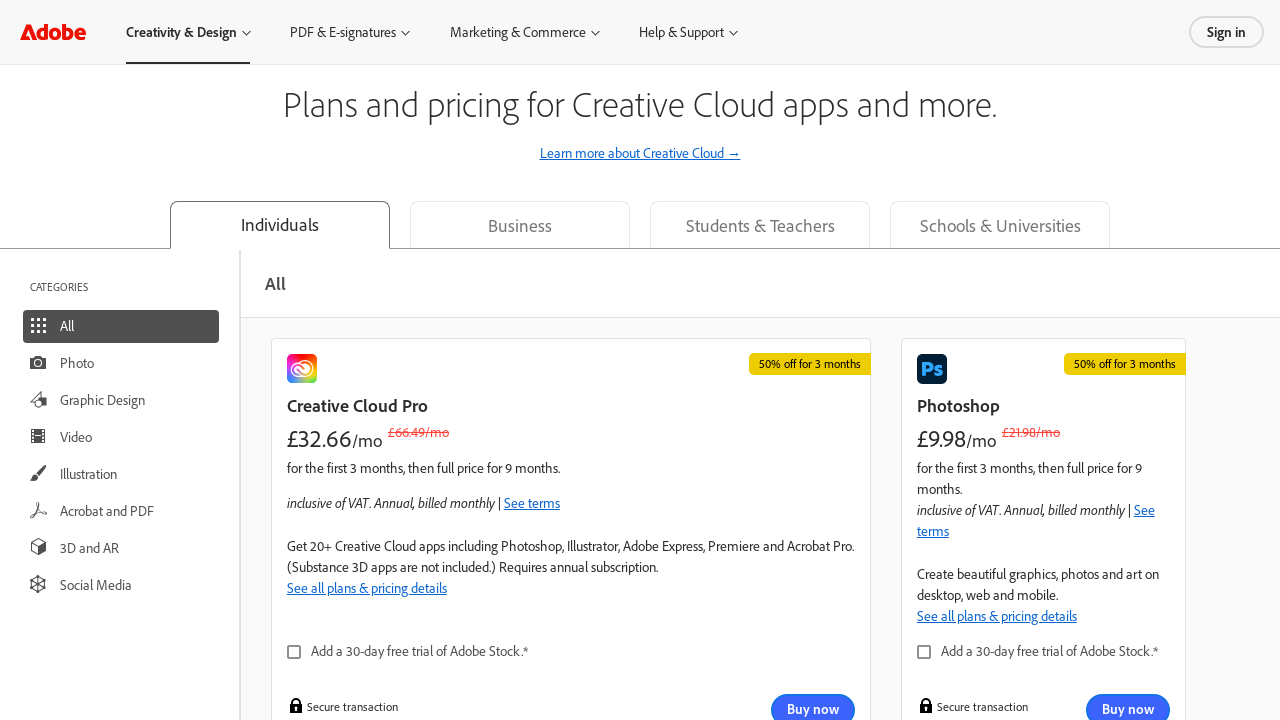

Waited 1 second for page to stabilize
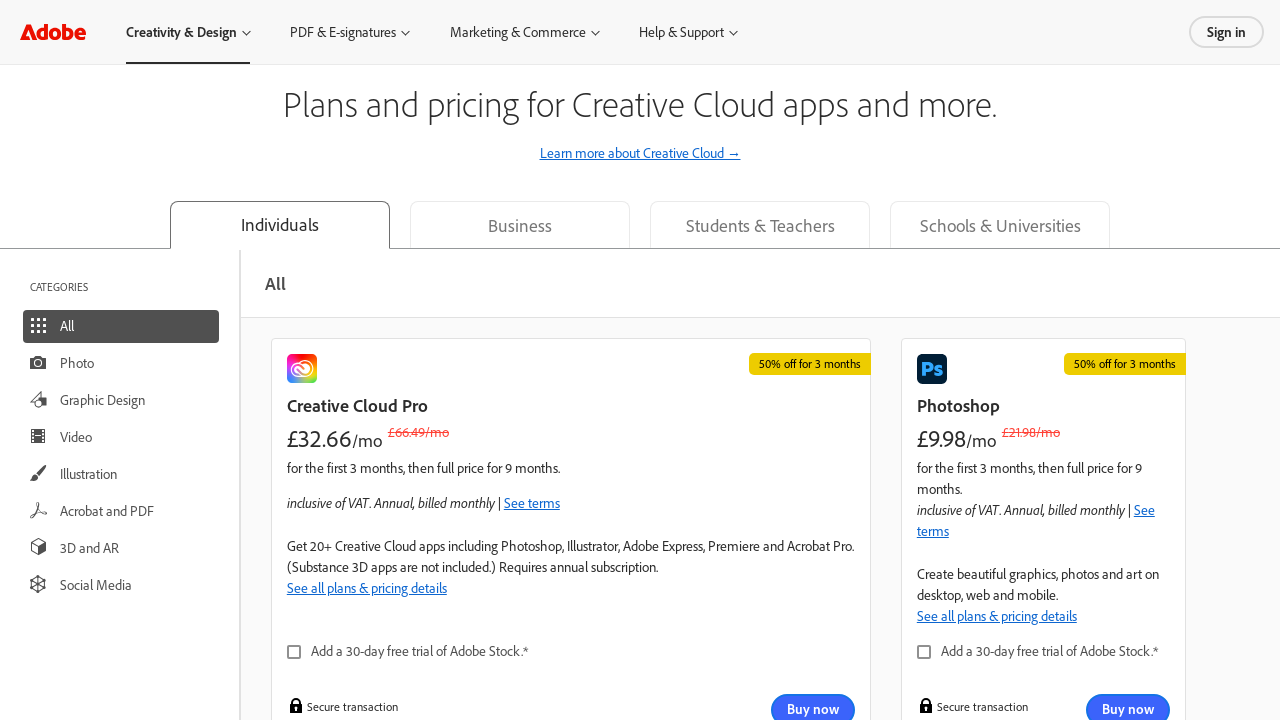

Clicked Business tab at (520, 224) on div[data-query-value="team"]
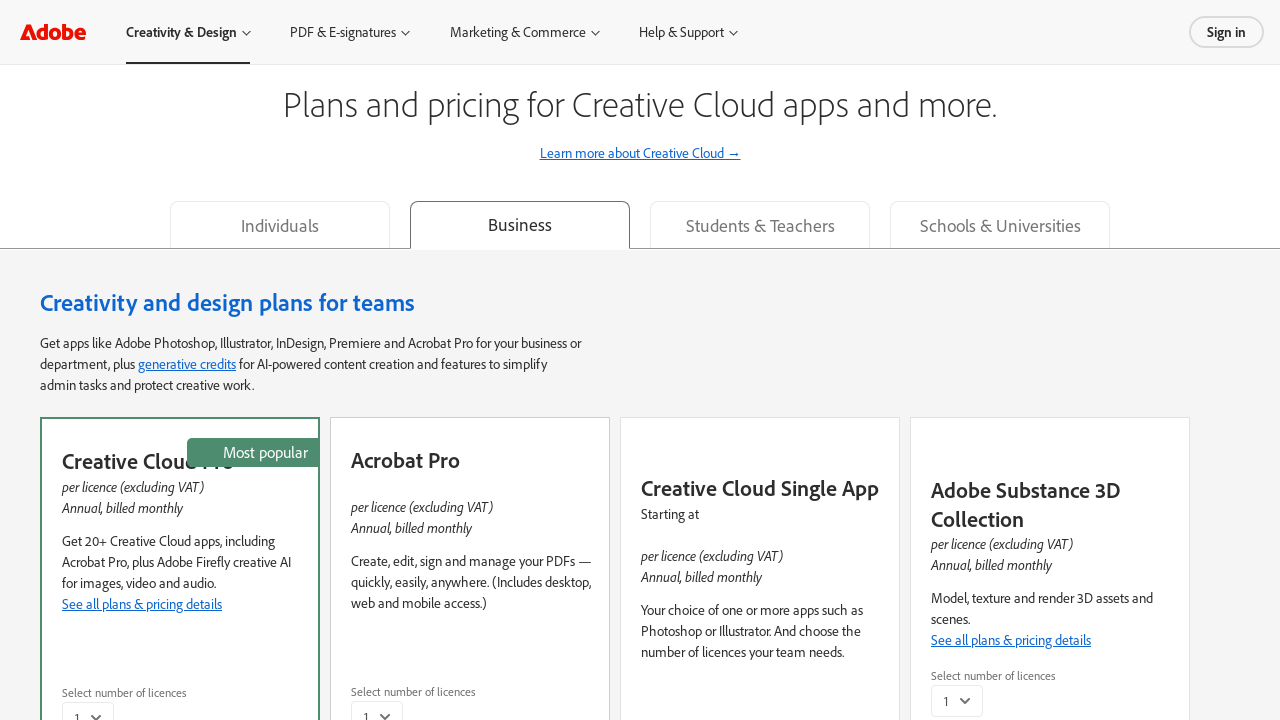

Waited 3 seconds for Business tab content to load
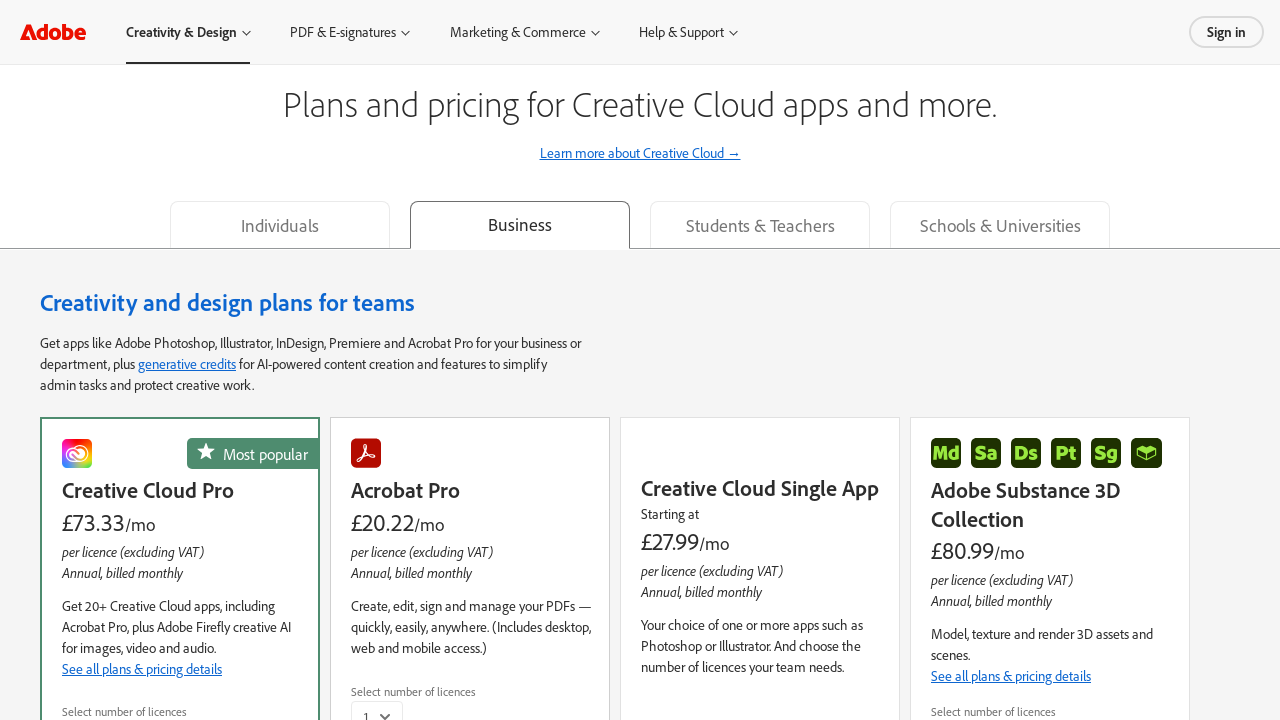

Retrieved 0 visible CTA buttons from Business tab
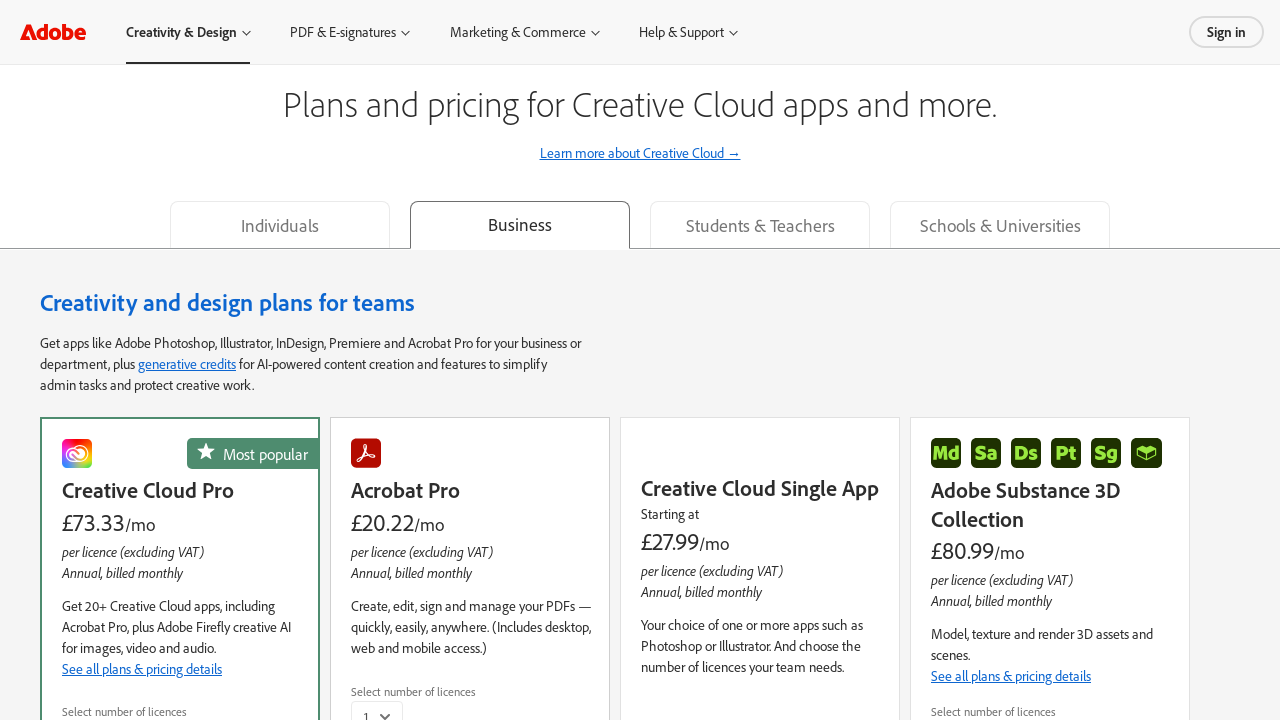

Scrolled to top of page for Students & Teachers tab
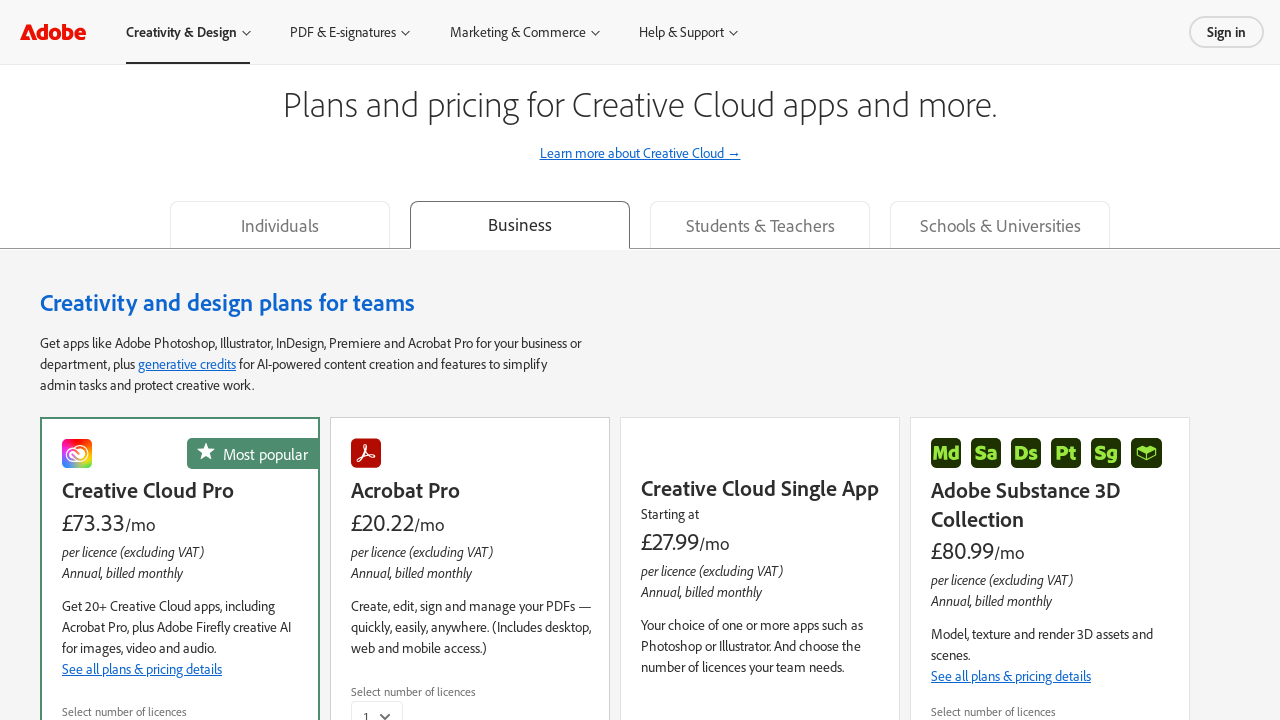

Waited 1 second for page to stabilize
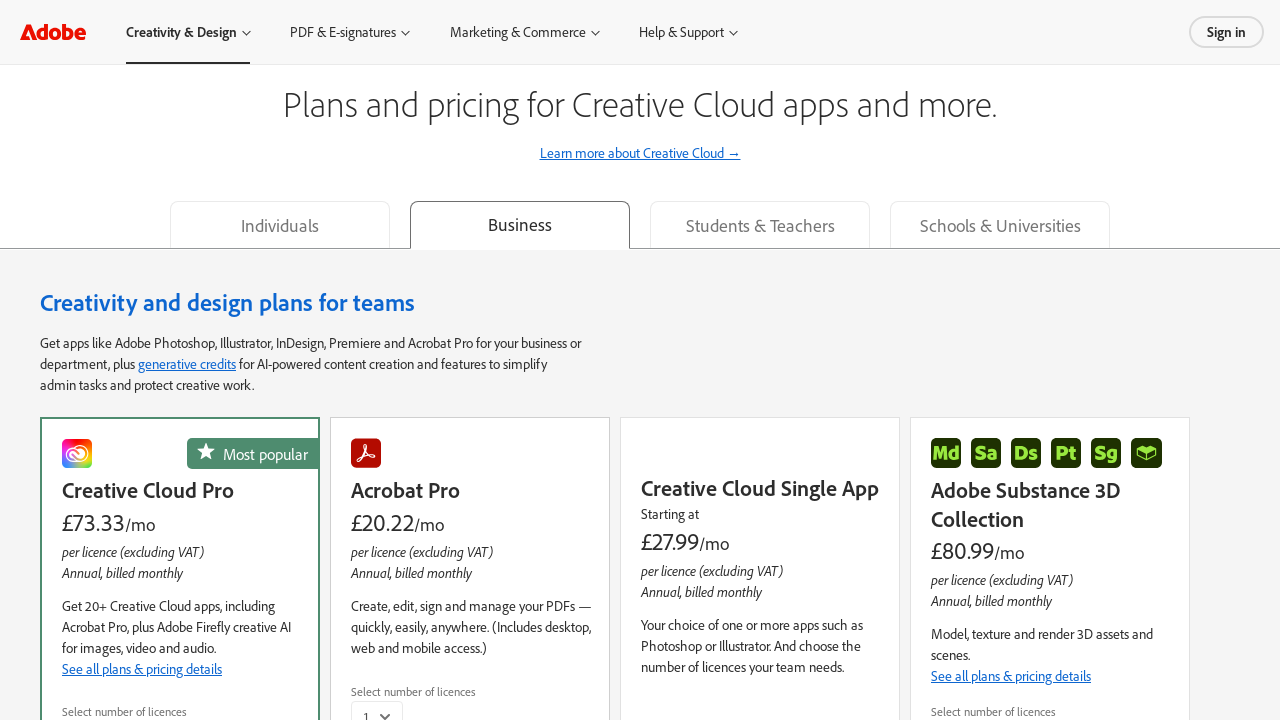

Clicked Students & Teachers tab at (760, 224) on div[data-query-value="edu"]
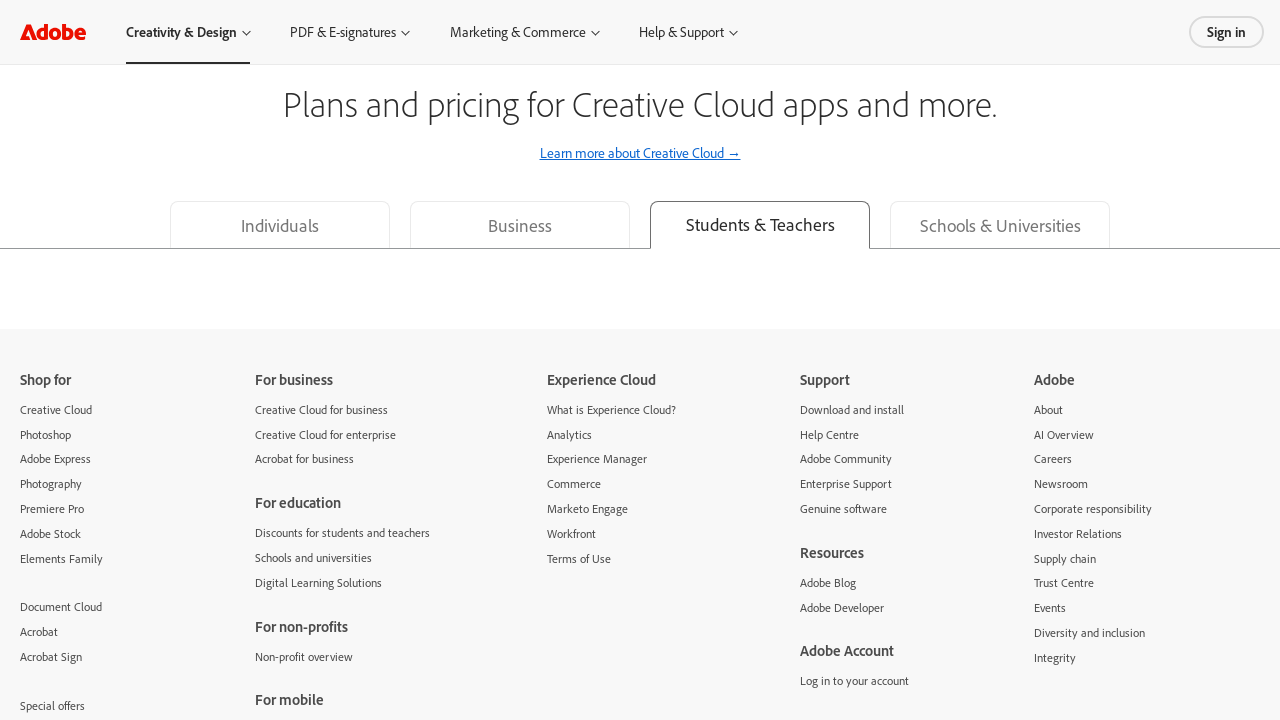

Waited 3 seconds for Students & Teachers tab content to load
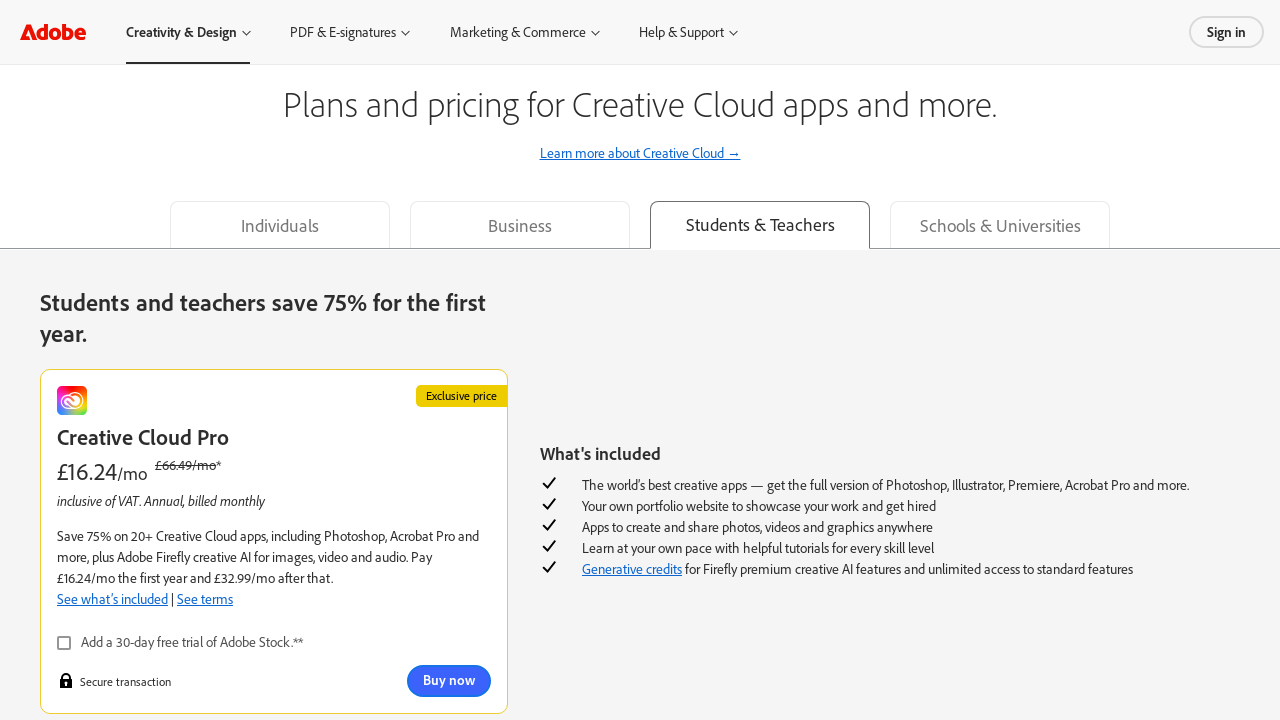

Retrieved 0 visible CTA buttons from Students & Teachers tab
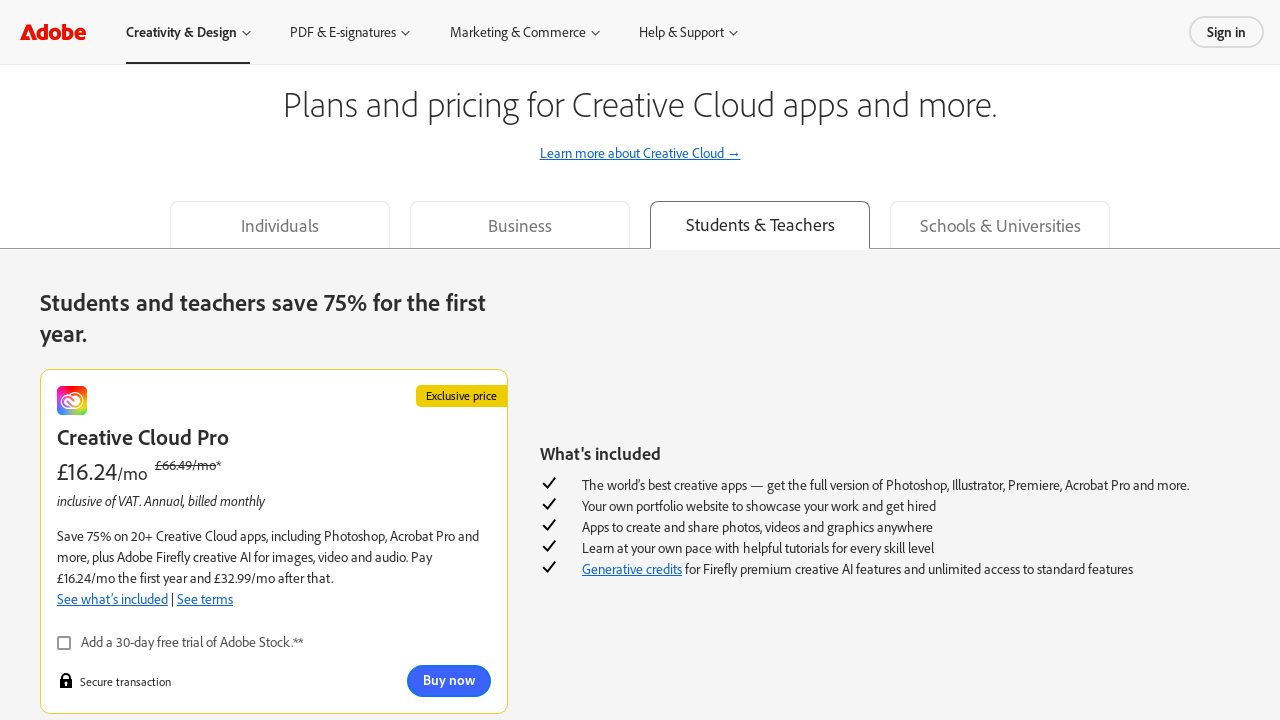

Scrolled to top of page for Schools & Universities tab
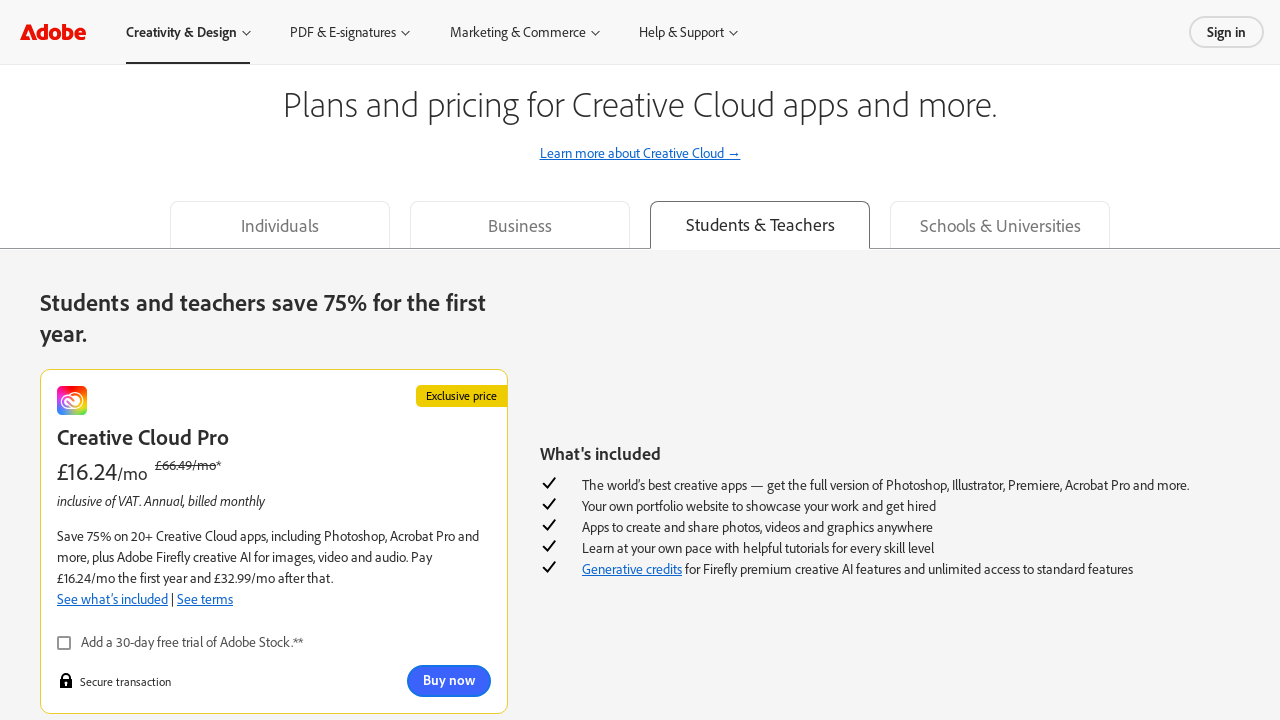

Waited 1 second for page to stabilize
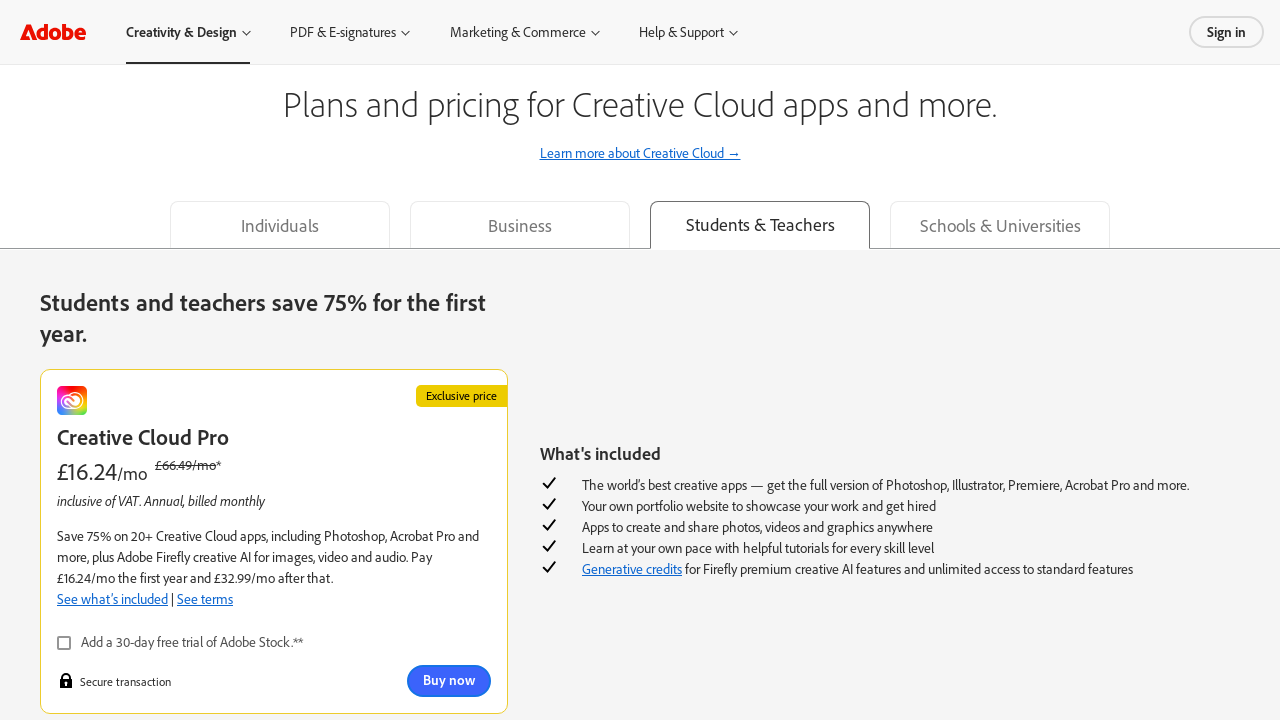

Clicked Schools & Universities tab at (1000, 224) on div[data-query-value="edu_inst"]
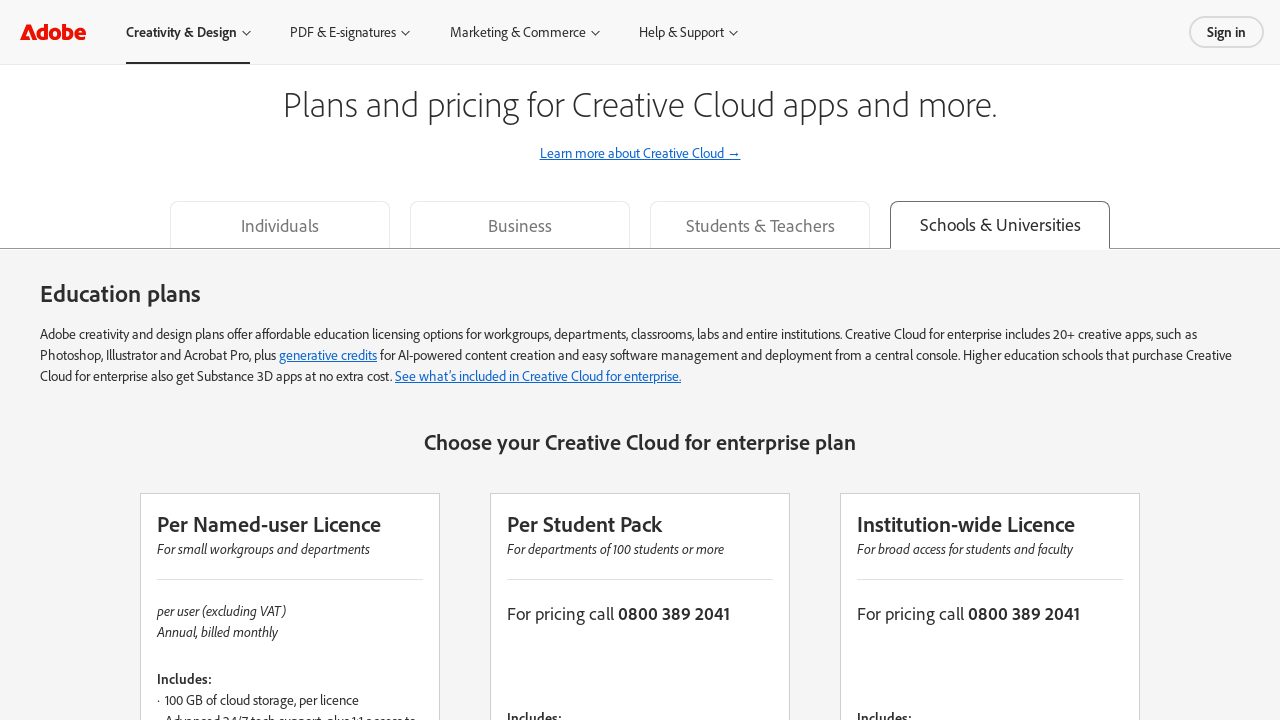

Waited 3 seconds for Schools & Universities tab content to load
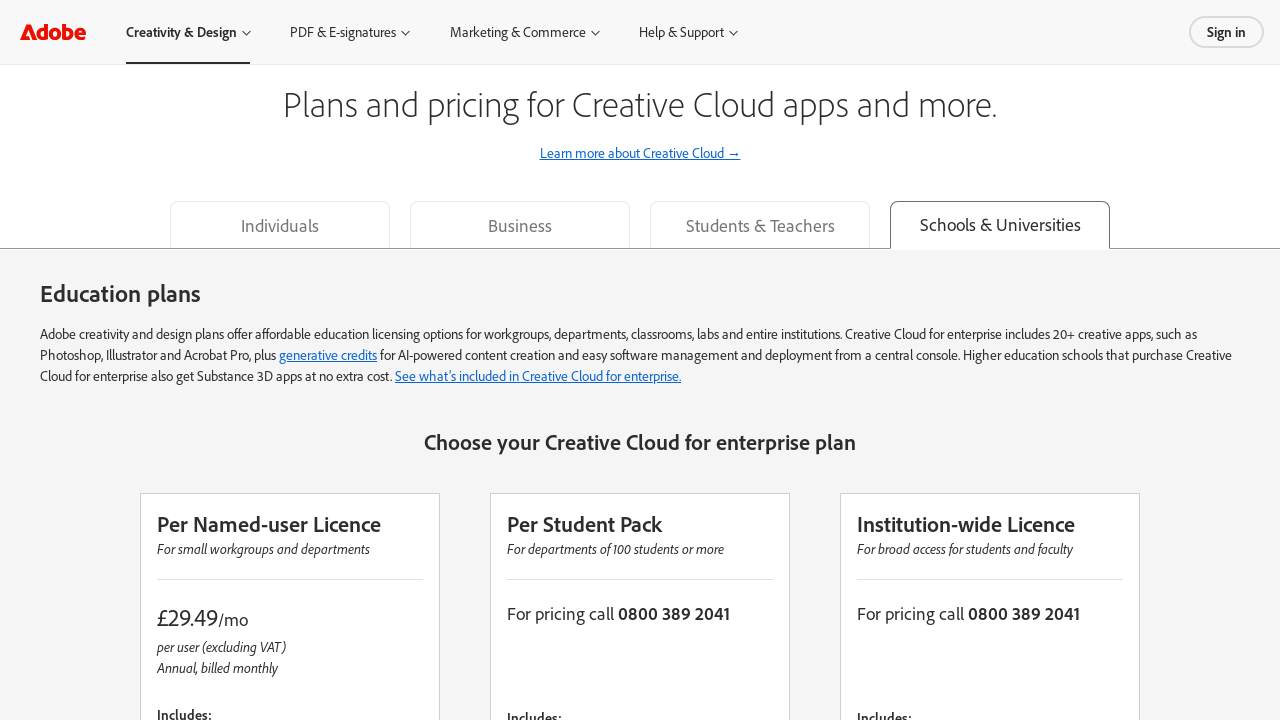

Retrieved 0 visible CTA buttons from Schools & Universities tab
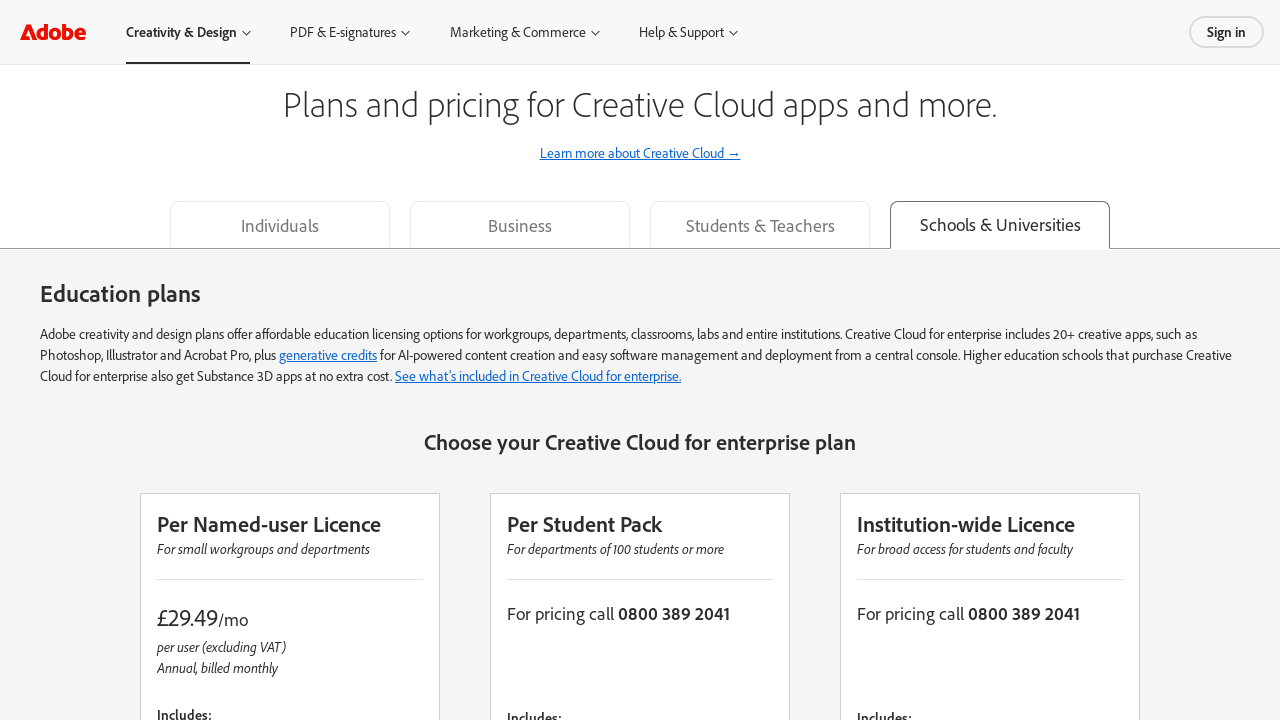

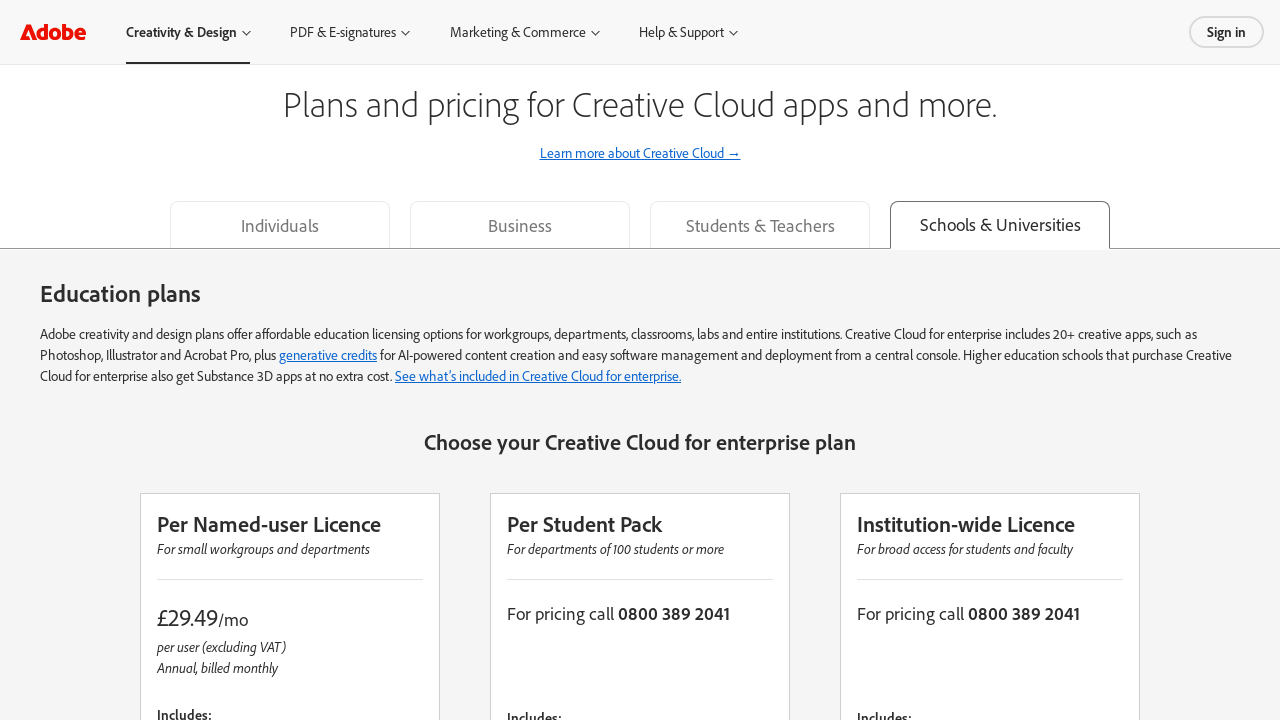